Navigates to the-internet.herokuapp.com demo site, clicks on the Form Authentication link, and waits for the login button to be visible on the login demo page.

Starting URL: http://the-internet.herokuapp.com/

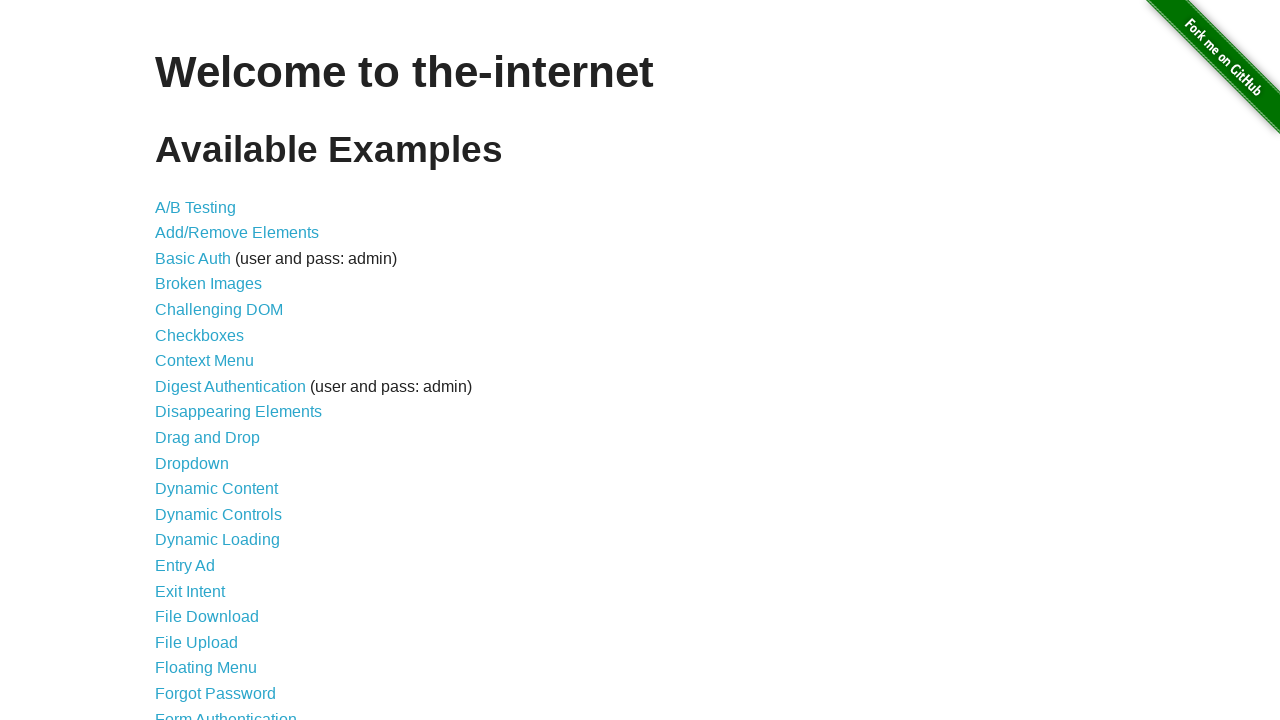

Clicked on Form Authentication link at (226, 712) on text=Form Authentication
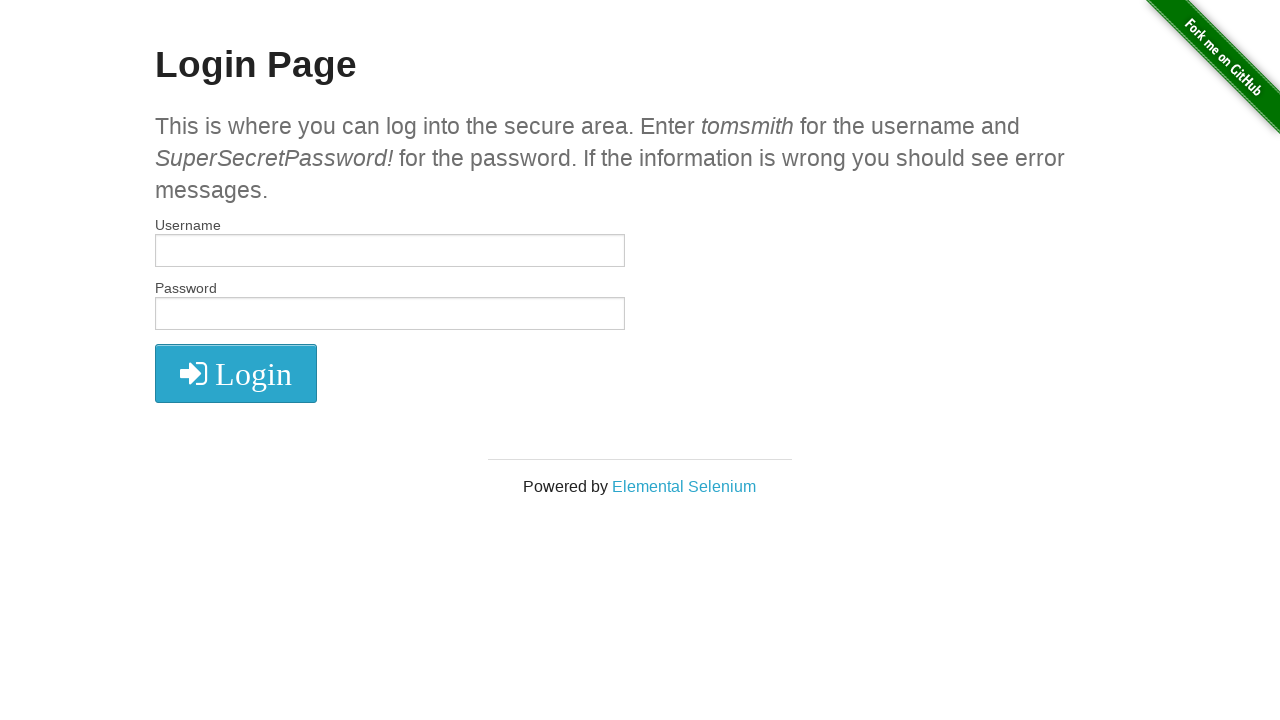

Login button became visible on the login demo page
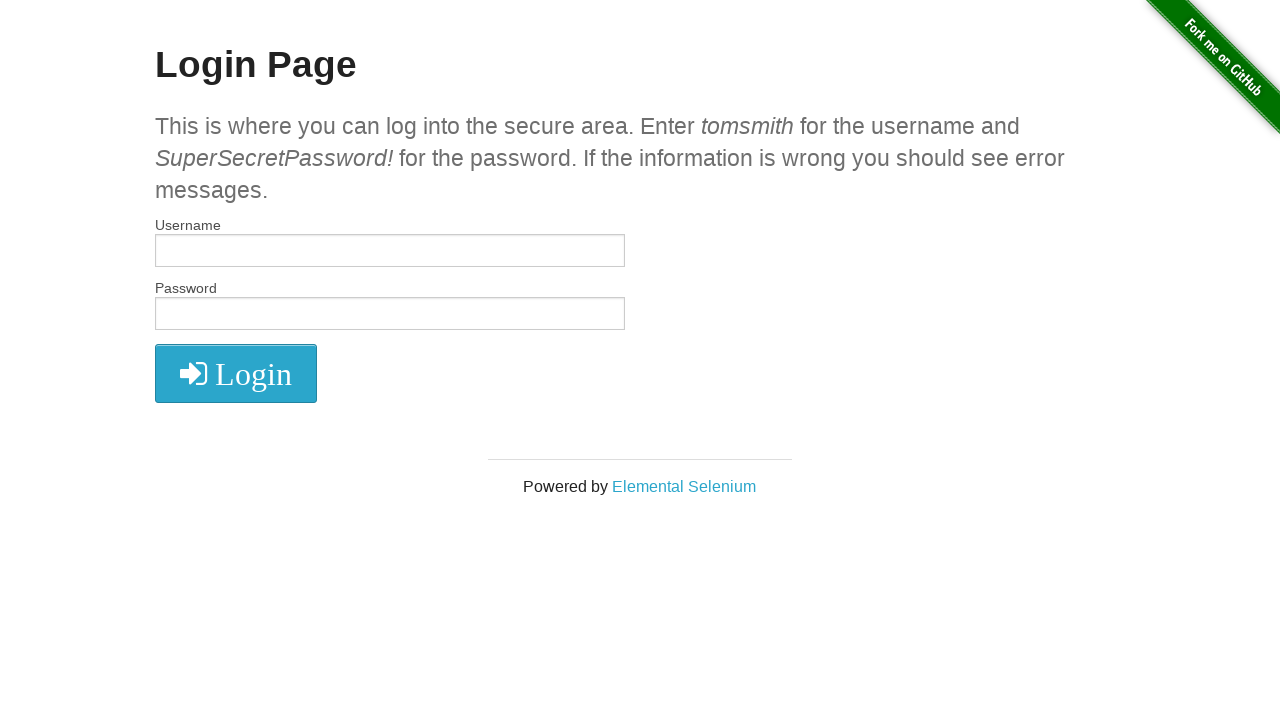

Located the login button element
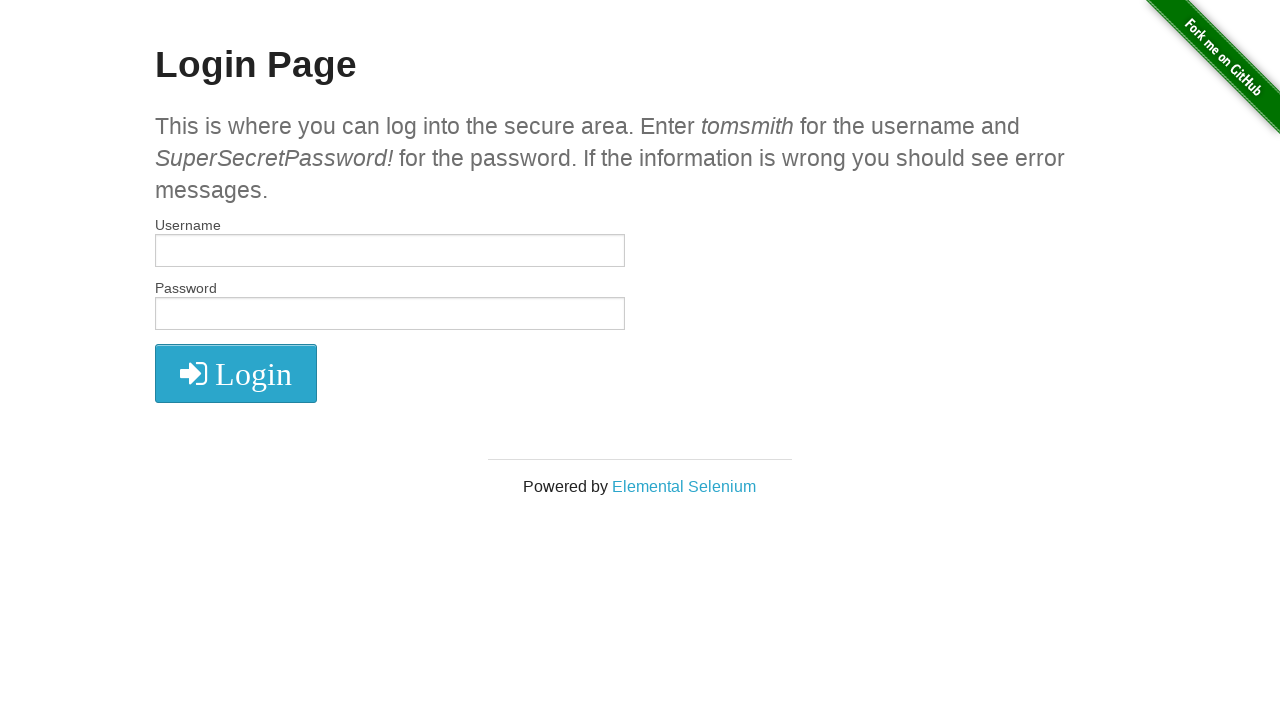

Retrieved login button position: {'x': 155, 'y': 343.75, 'width': 162, 'height': 59}
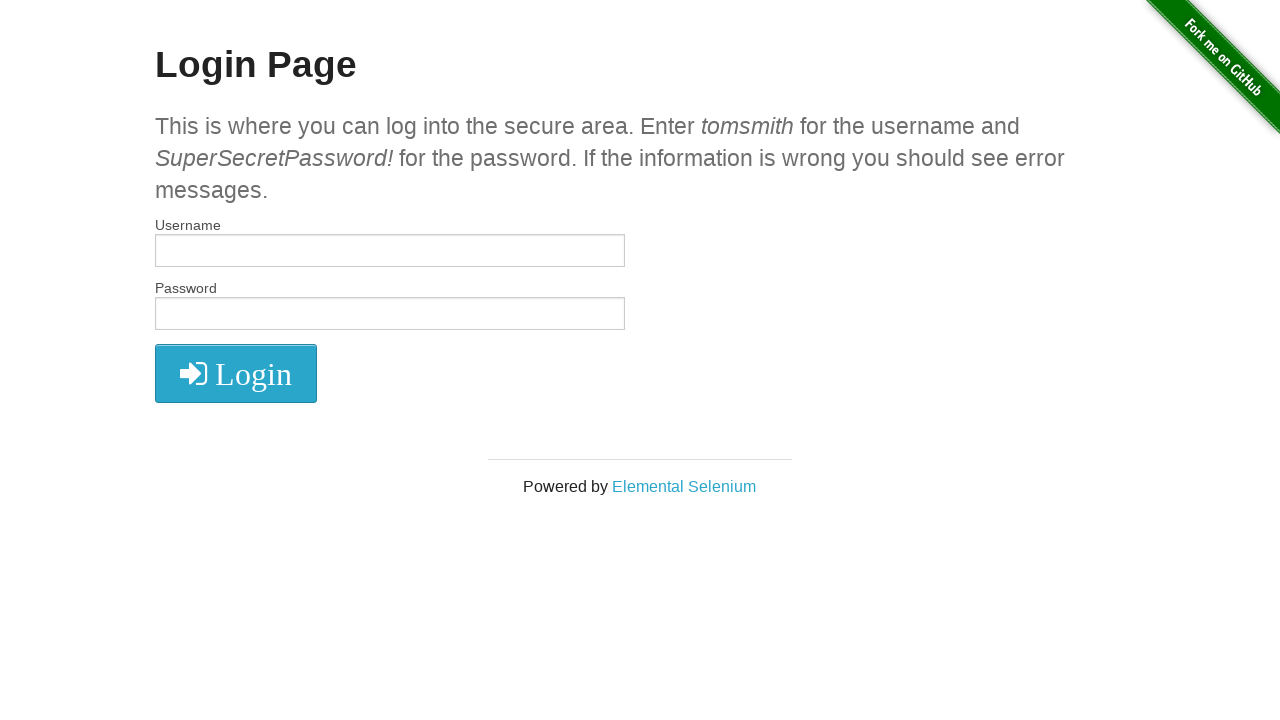

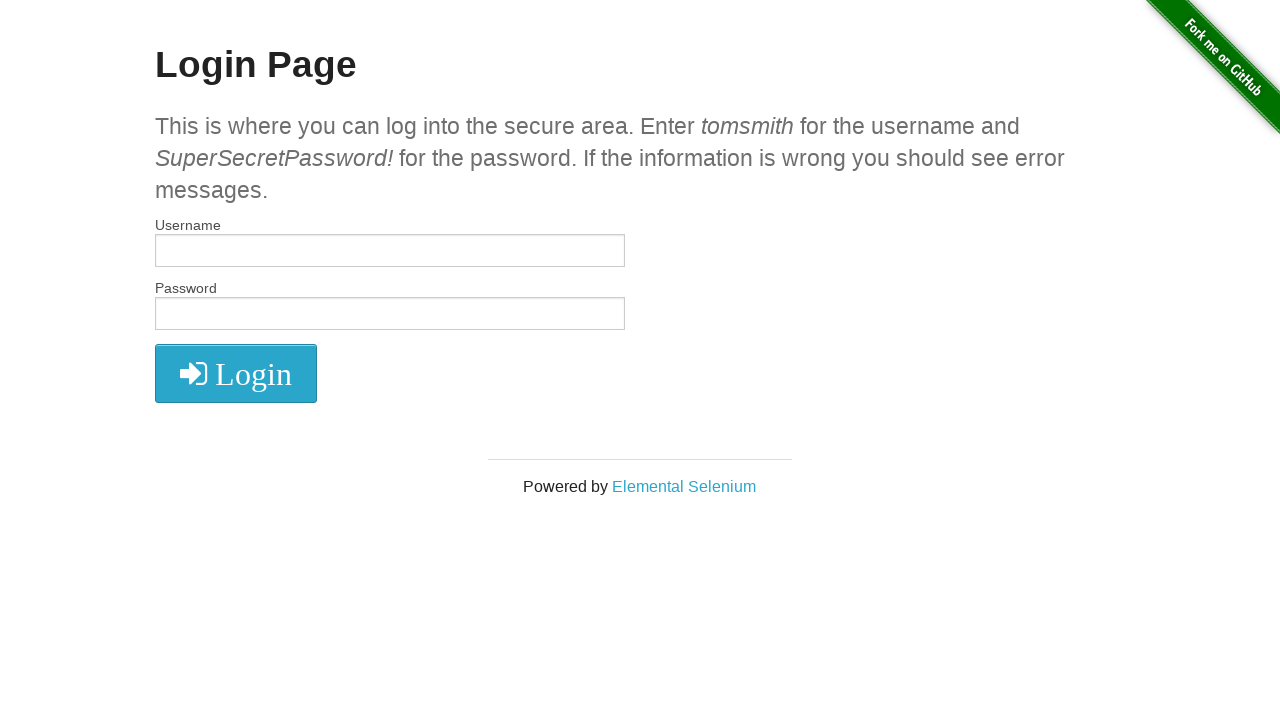